Tests that clicking the login button without entering any credentials displays an error message indicating username is required

Starting URL: https://www.saucedemo.com

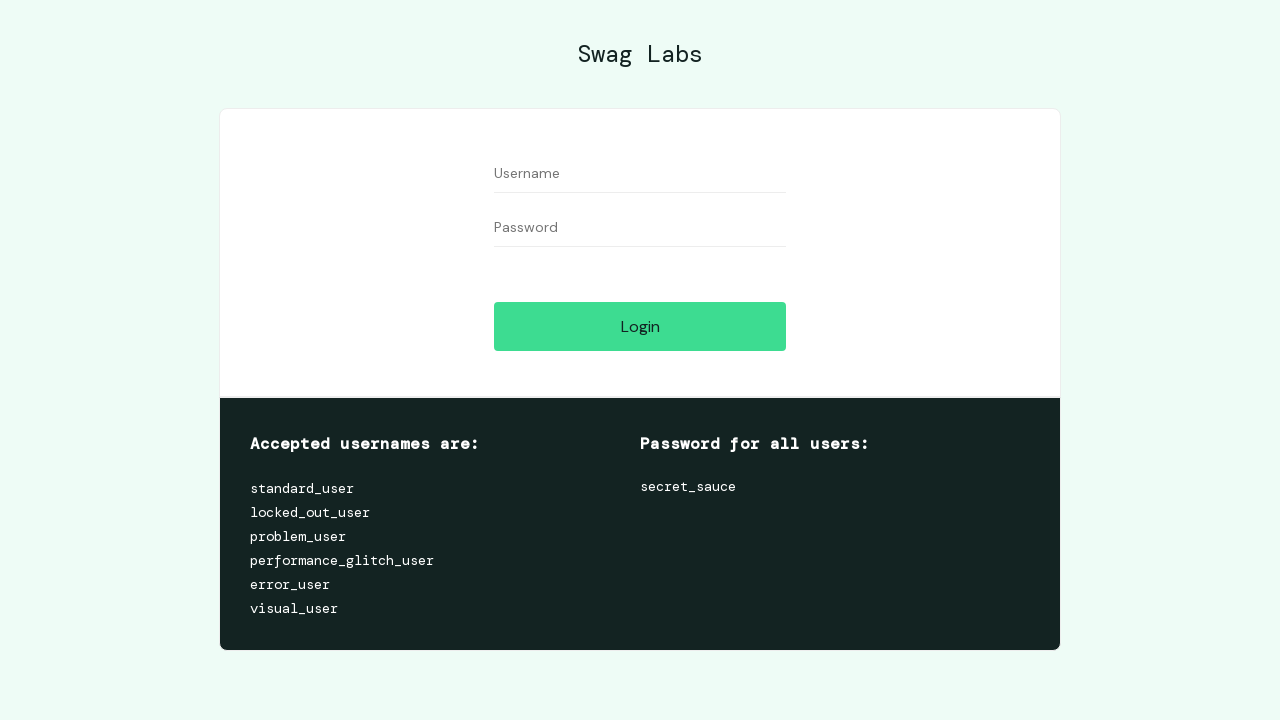

Navigated to Sauce Demo login page
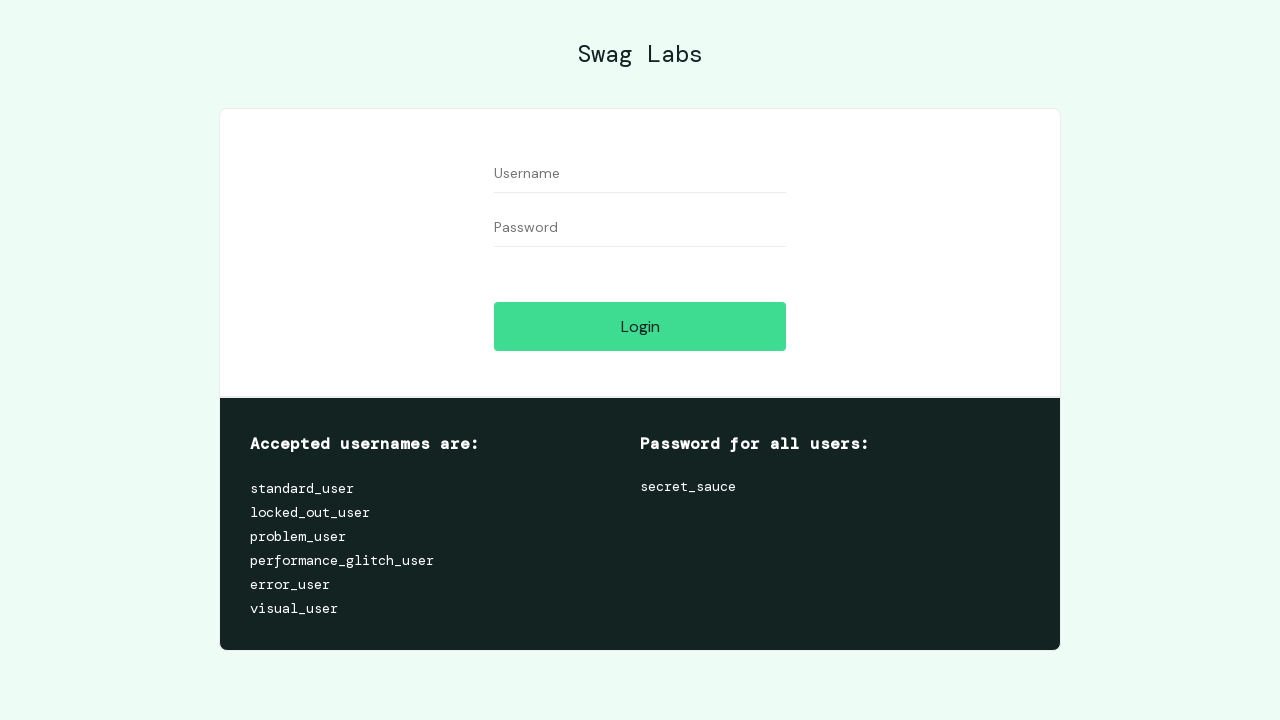

Clicked login button without entering any credentials at (640, 326) on #login-button
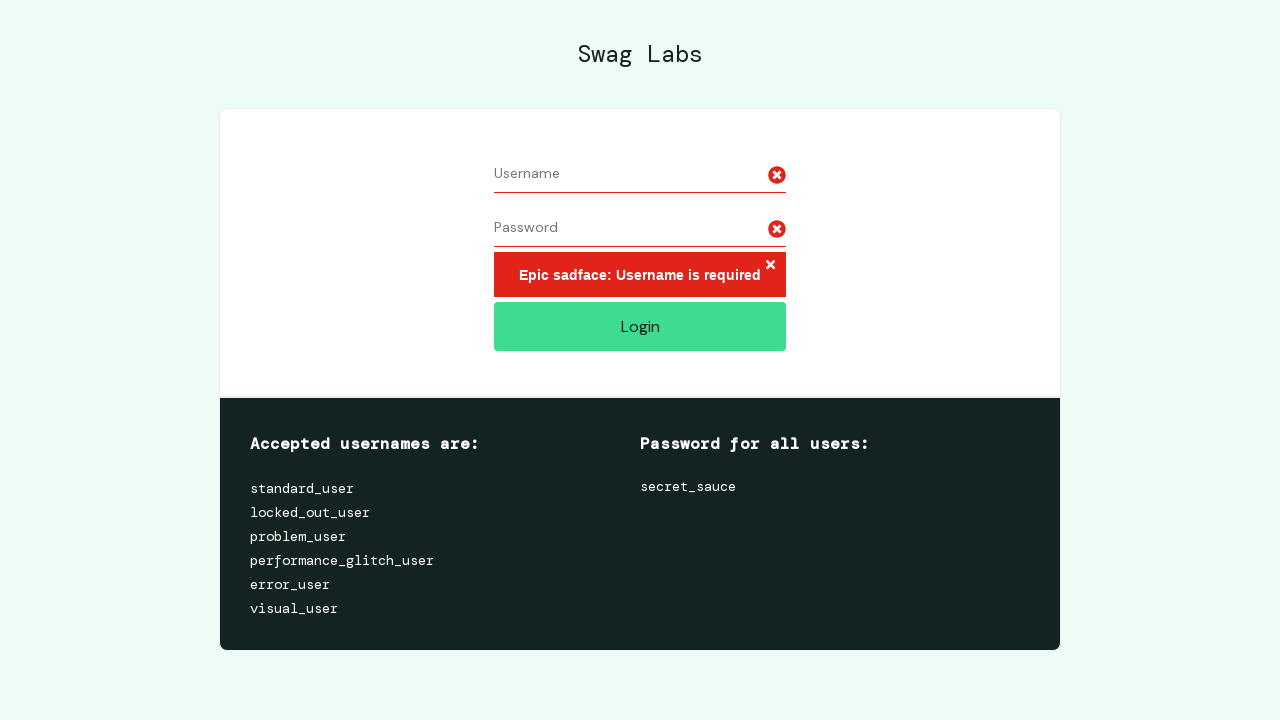

Error message appeared indicating username is required
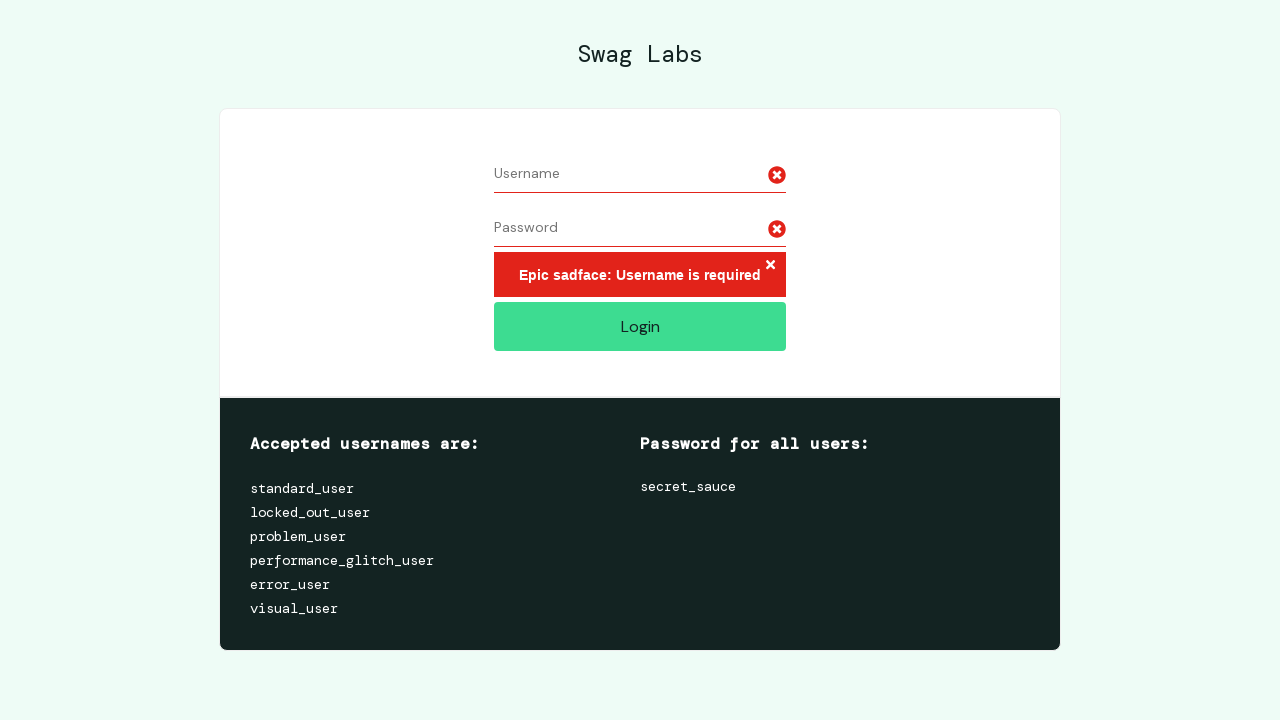

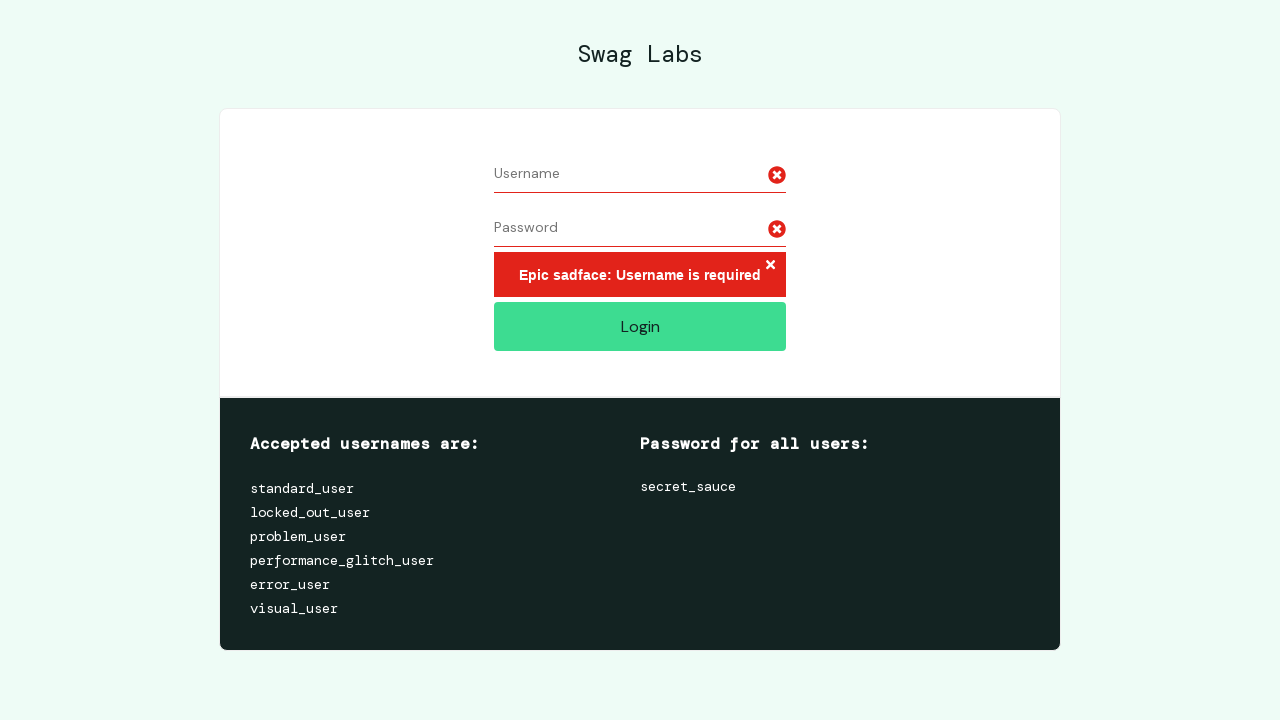